Navigates to RedBus website, maximizes the window, and retrieves the page title

Starting URL: https://www.redbus.in/

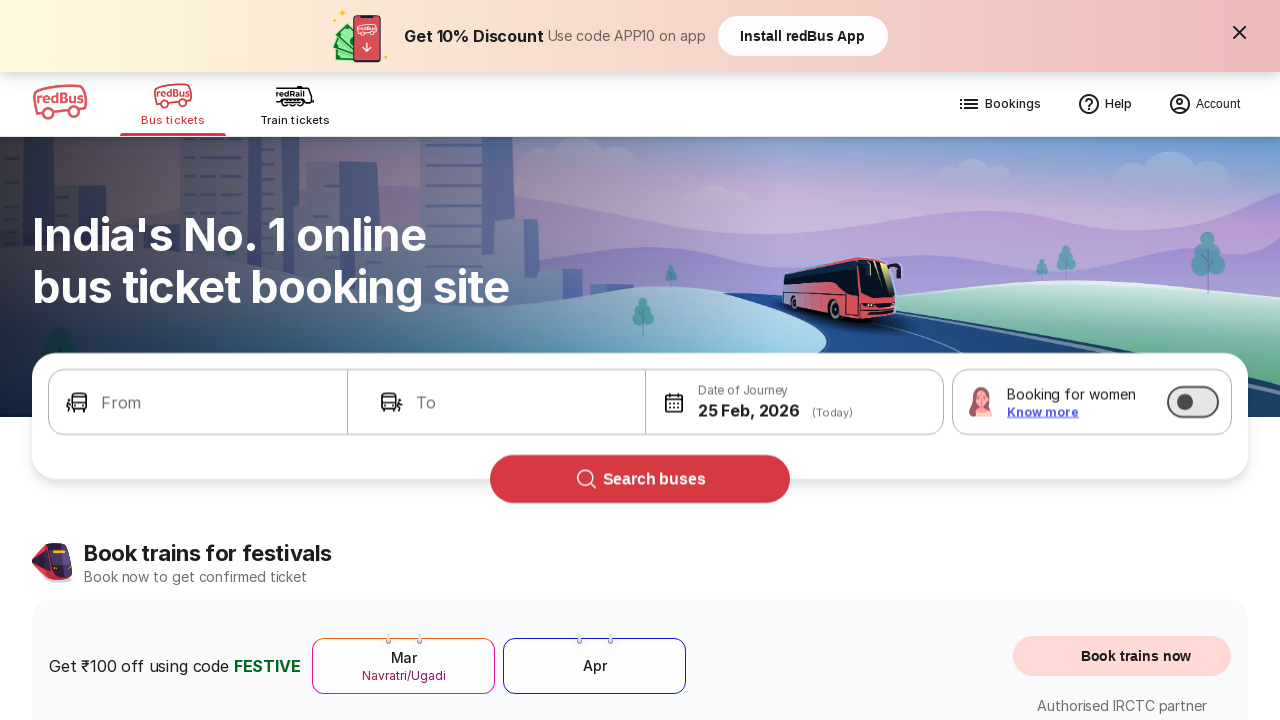

Waited for RedBus website to fully load (networkidle state reached)
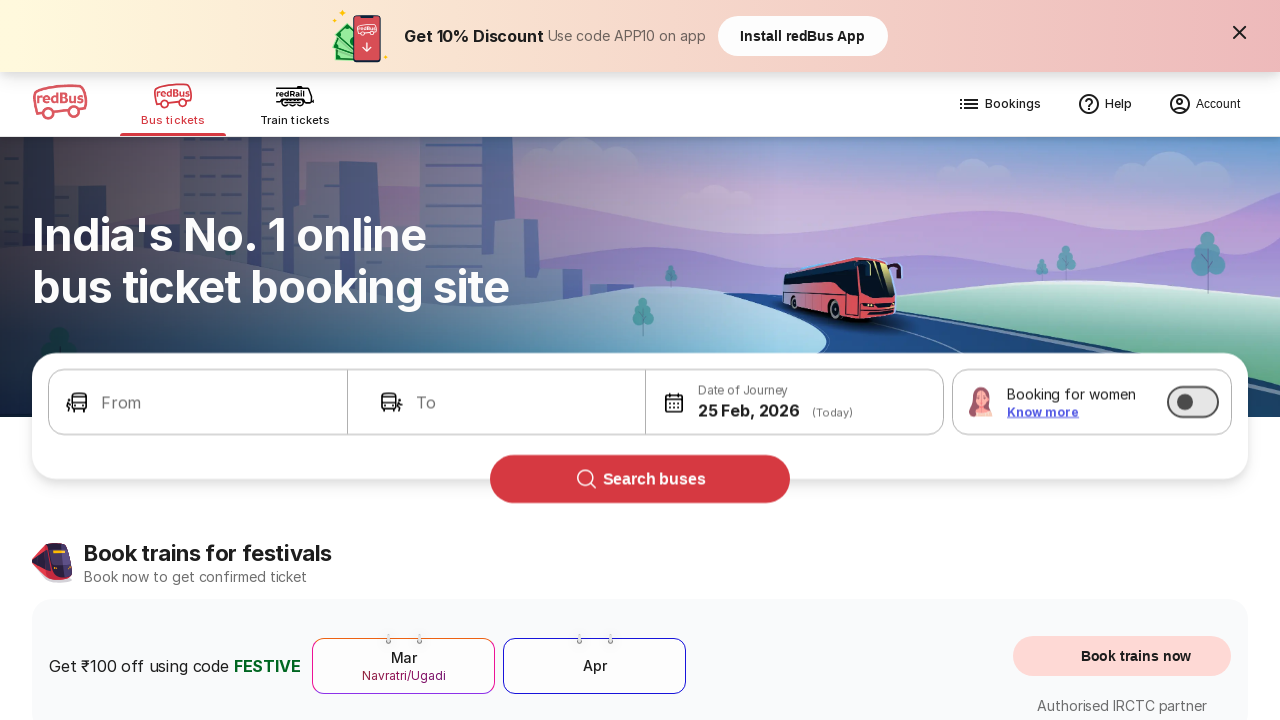

Retrieved page title: 'Bus Booking Online and Train Tickets at Lowest Price - redBus'
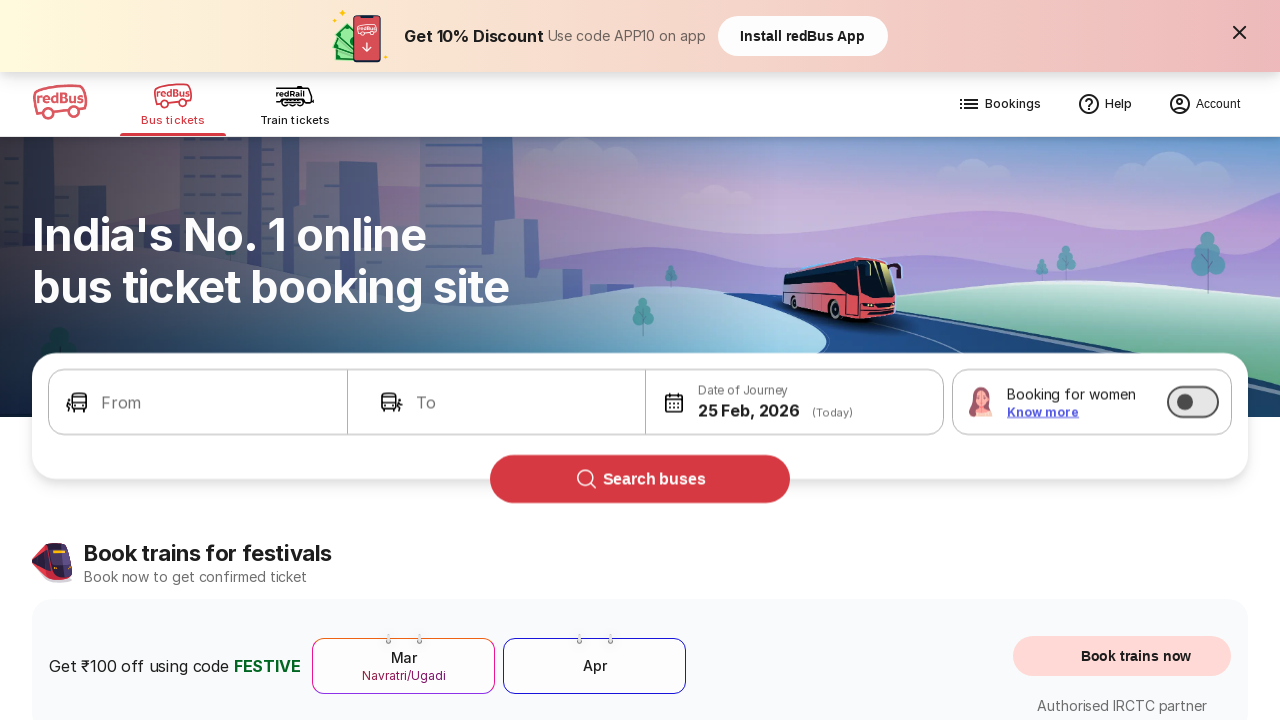

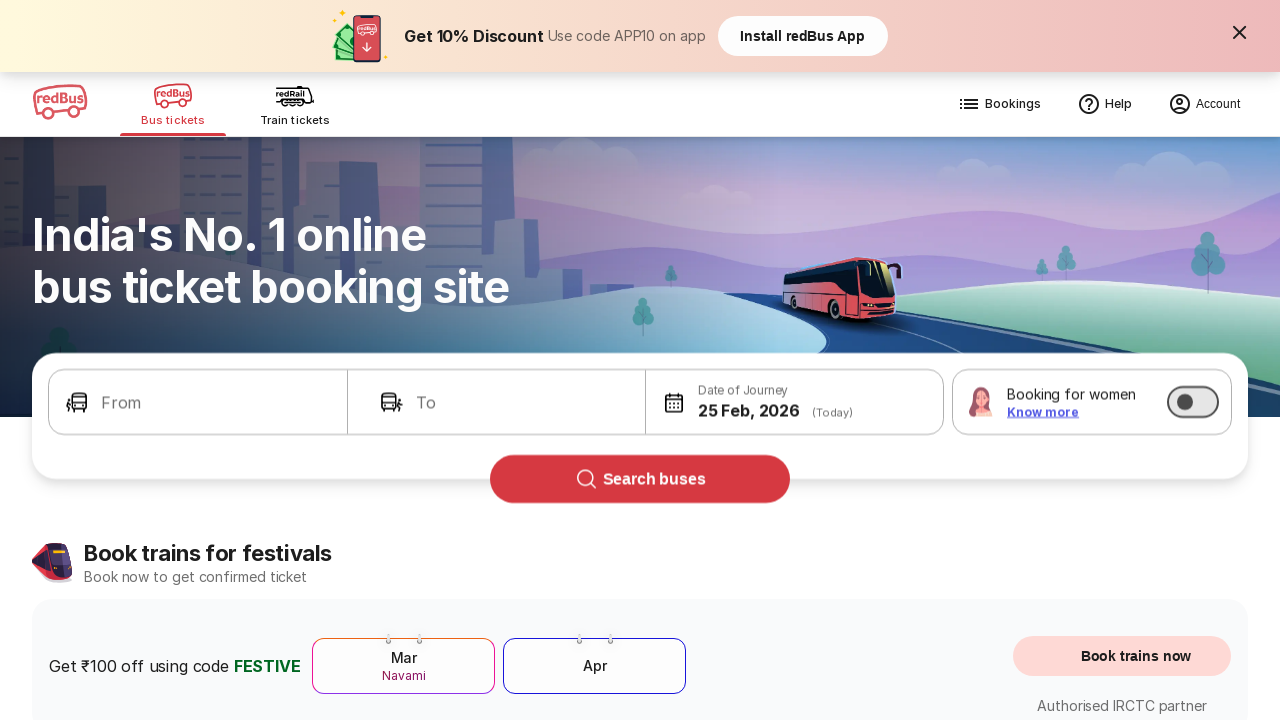